Tests browser window interactions including opening new tabs and windows

Starting URL: https://demoqa.com/browser-windows

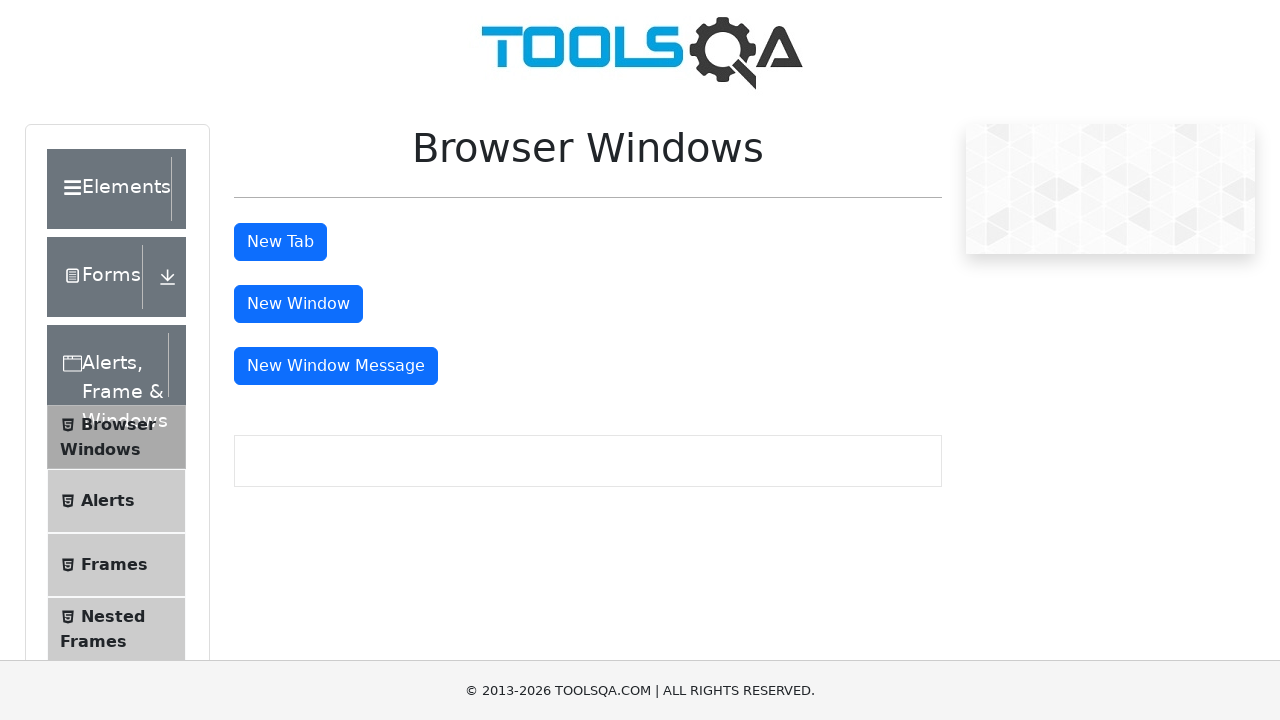

Clicked new tab button at (280, 242) on #tabButton
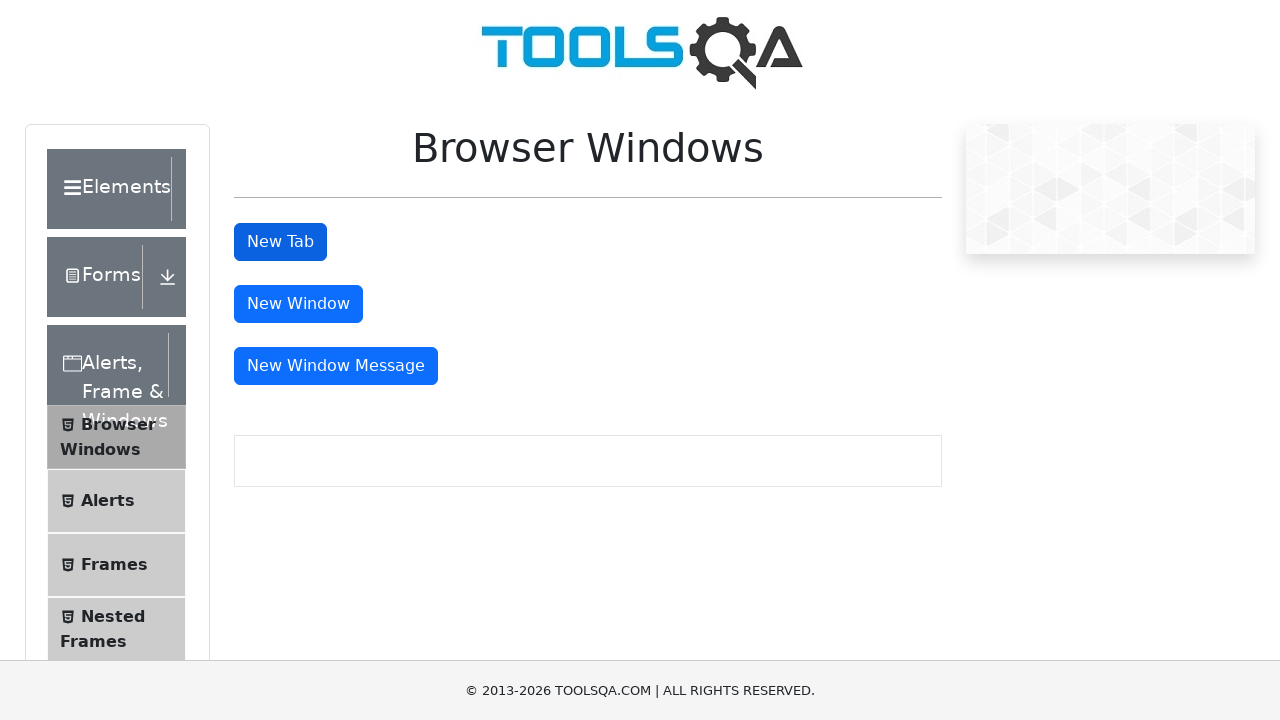

Clicked new window button at (298, 304) on #windowButton
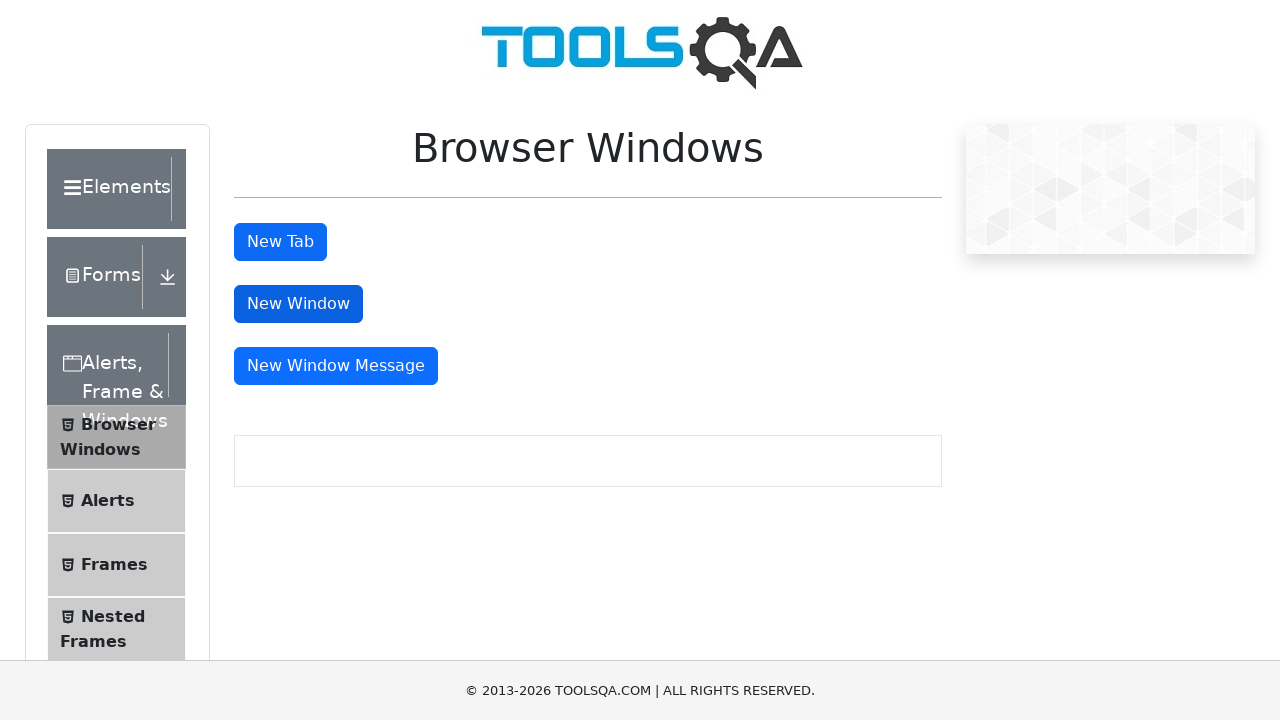

Clicked new window message button at (336, 366) on #messageWindowButton
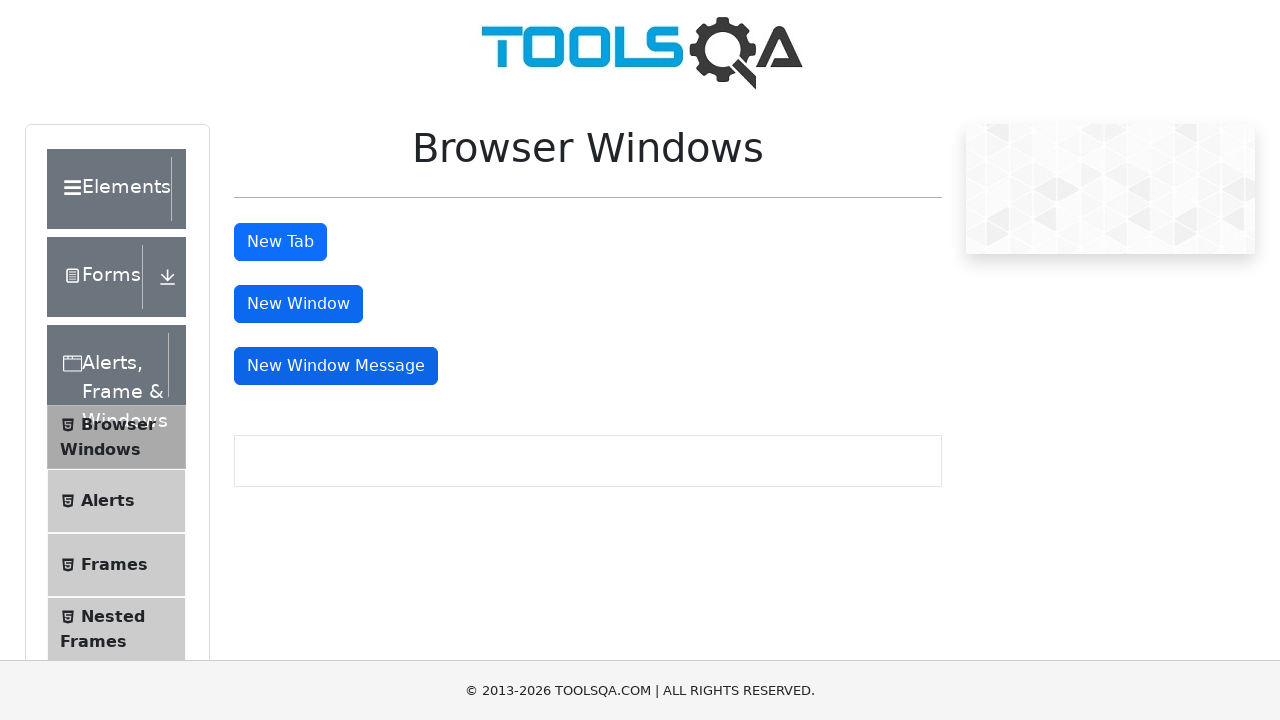

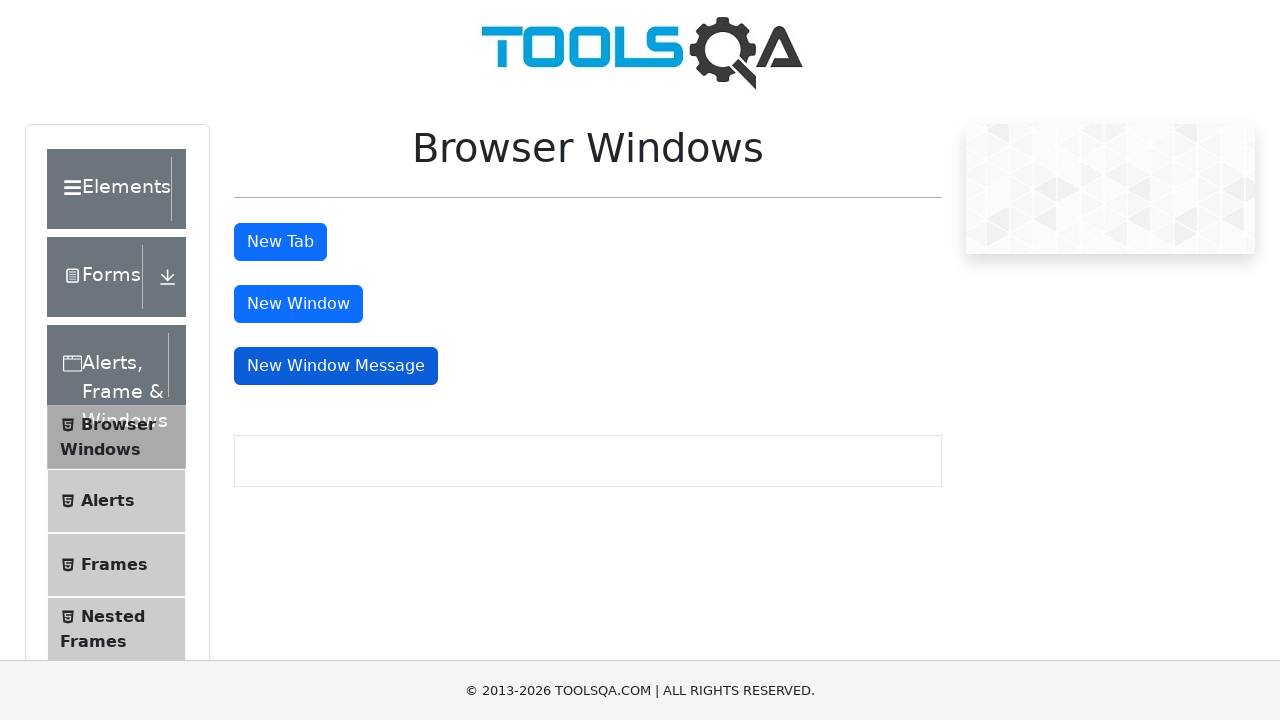